Tests keyboard shortcuts by typing text in one input field, selecting all with Ctrl+A, copying with Ctrl+C, and pasting into another field with Ctrl+V

Starting URL: http://sahitest.com/demo/label.htm

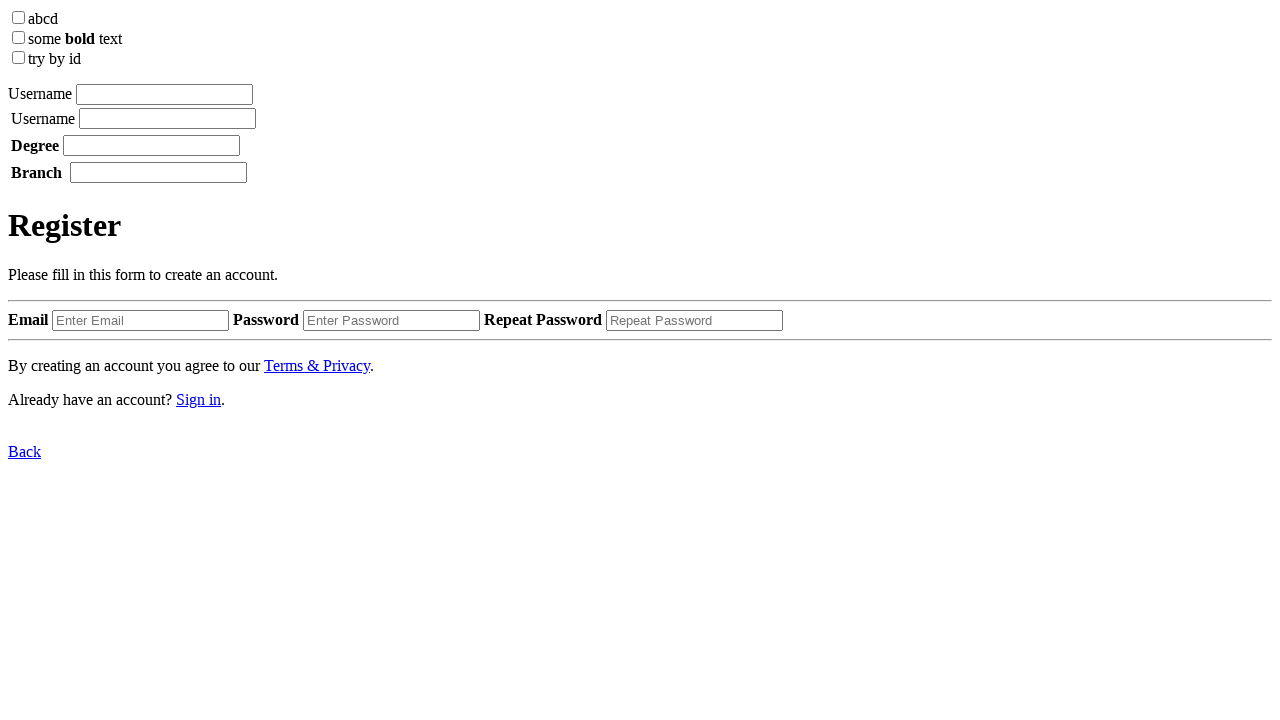

Clicked on the first input field at (164, 94) on xpath=/html/body/label[1]/input
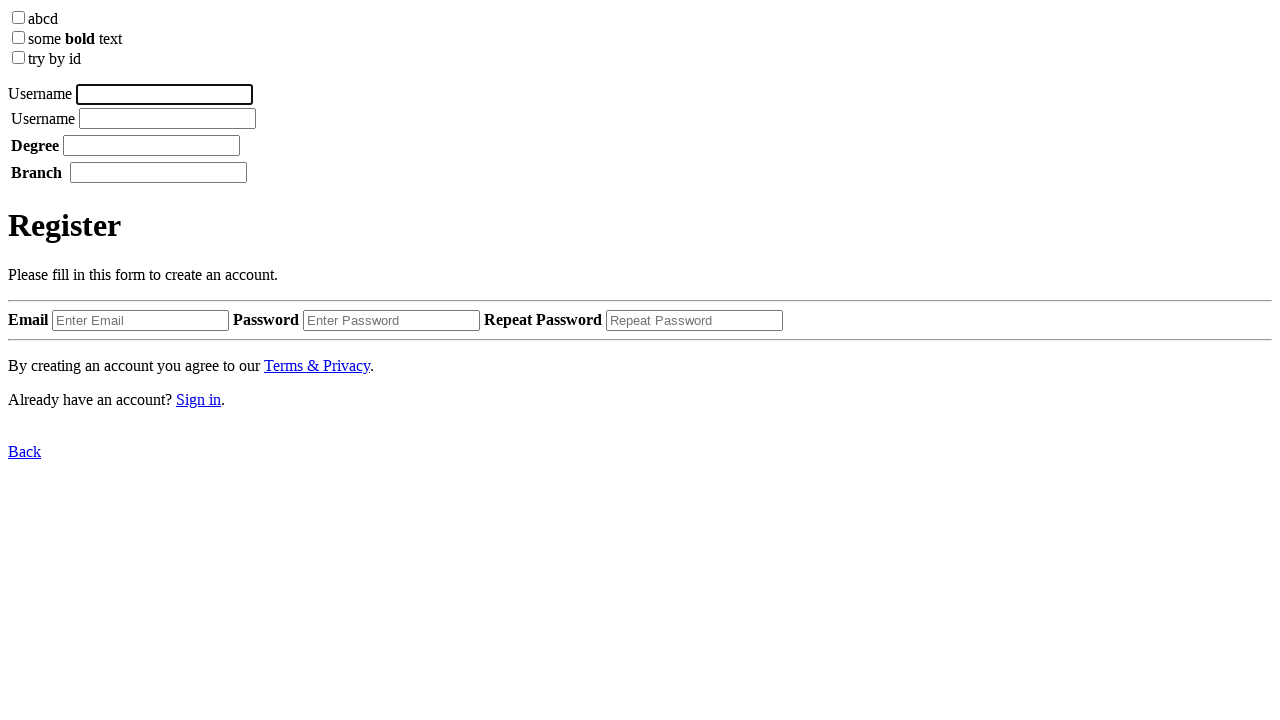

Typed 'username tom' in the first input field
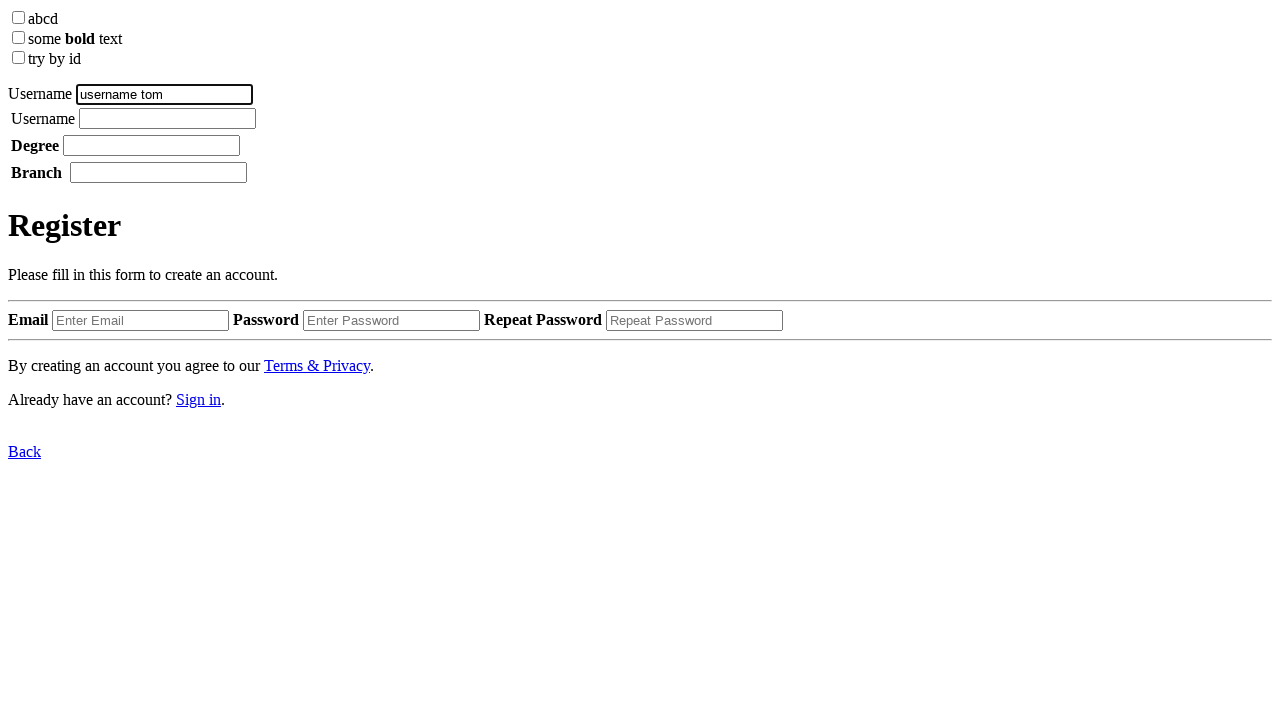

Selected all text with Ctrl+A
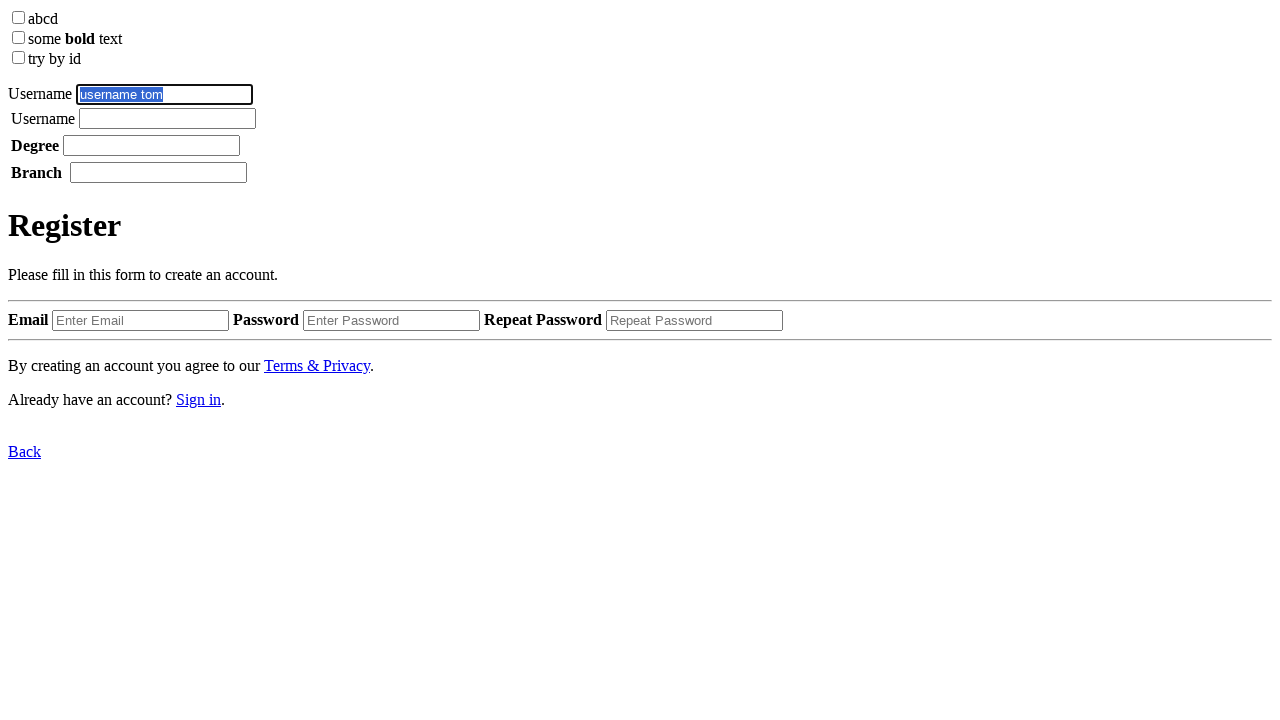

Copied selected text with Ctrl+C
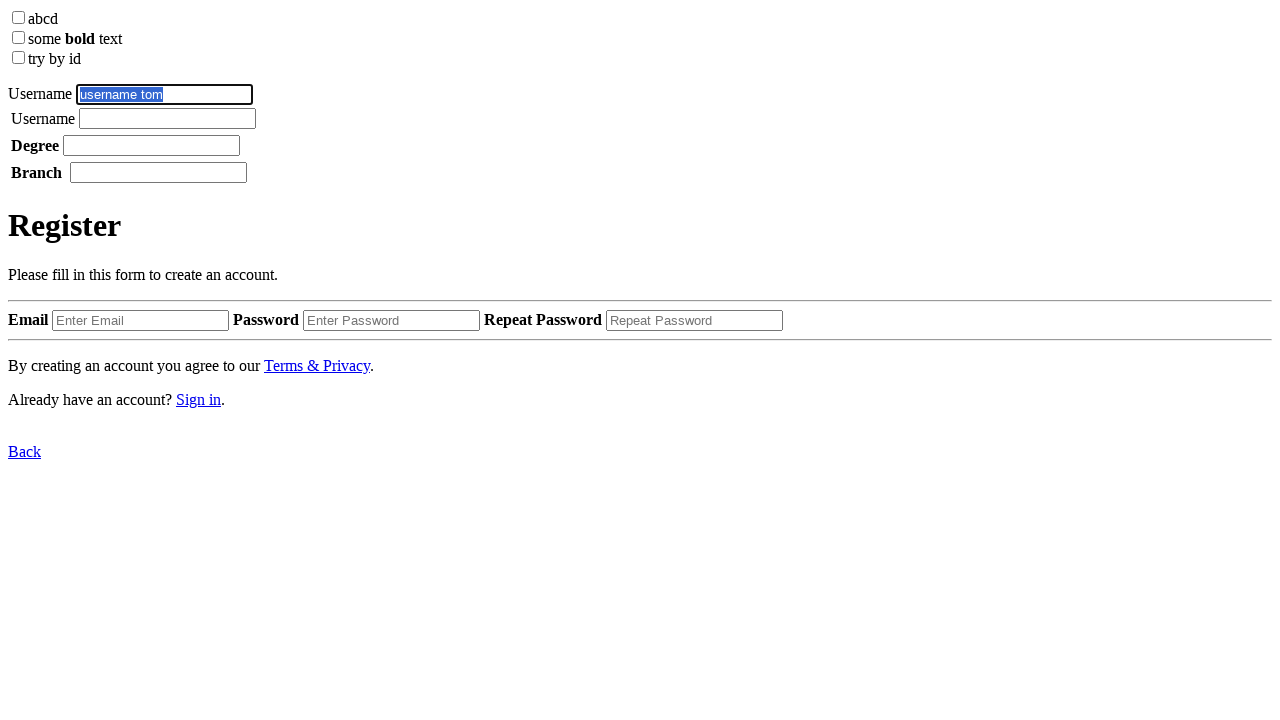

Clicked on the second input field at (168, 118) on xpath=/html/body/label[2]/table/tbody/tr/td[2]/input
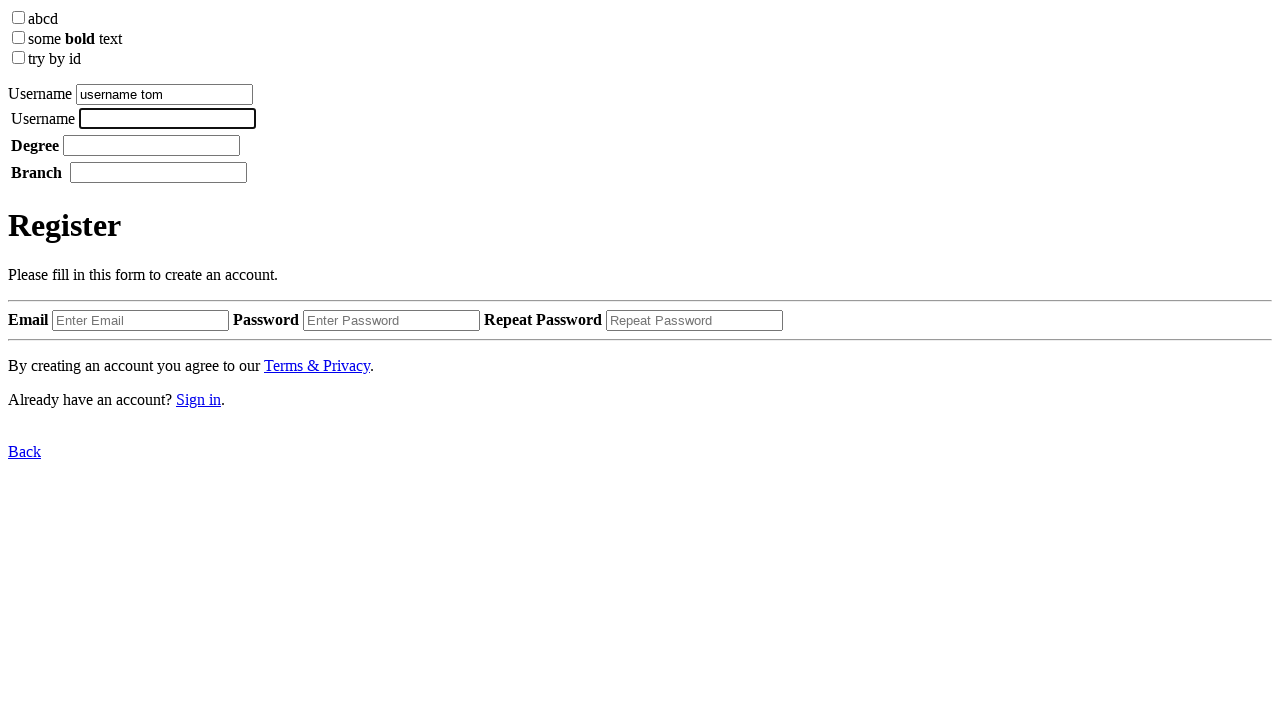

Pasted text with Ctrl+V into the second input field
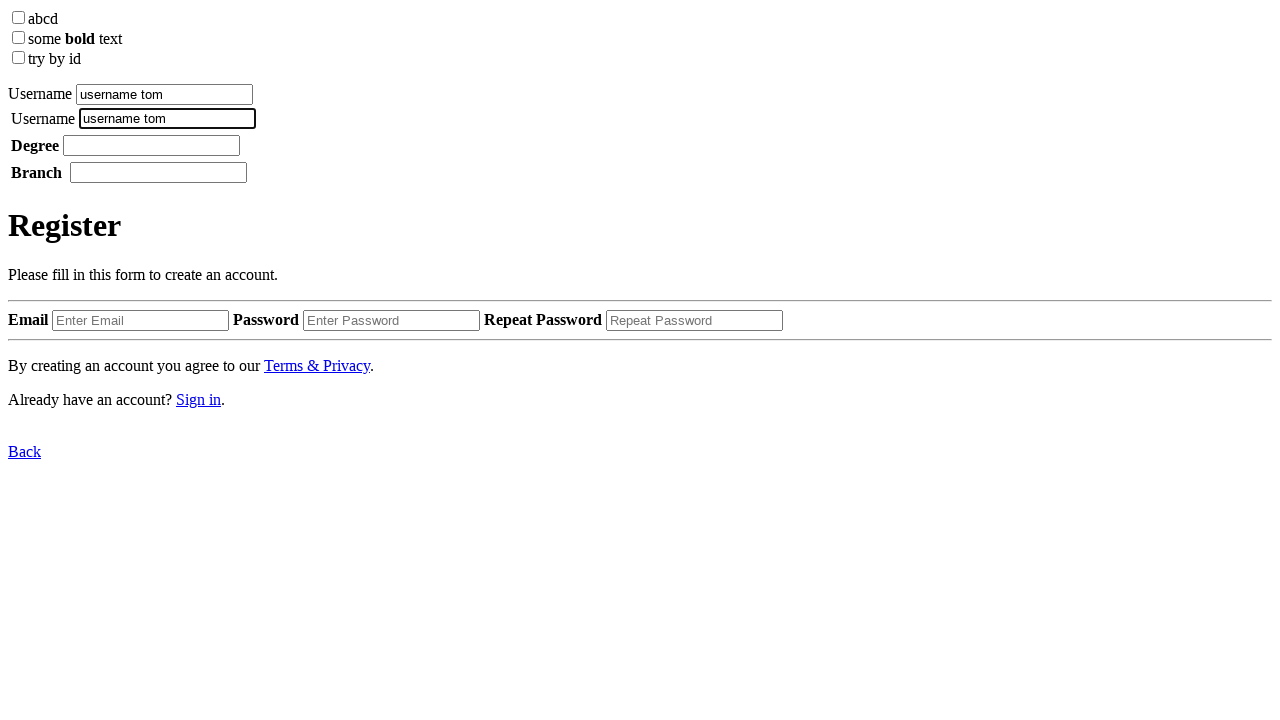

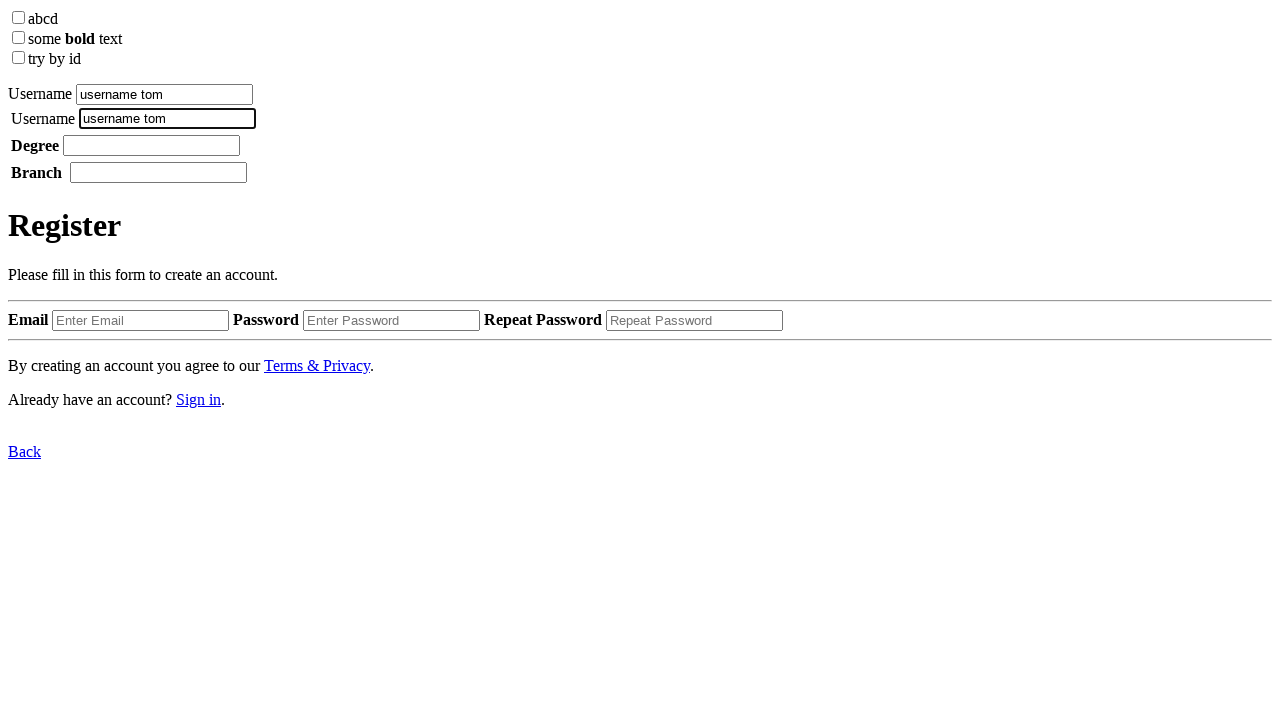